Navigates to a test page, finds an image element, and uses JavaScript to change its source attribute to verify DOM manipulation works

Starting URL: https://bonigarcia.dev/selenium-webdriver-java/

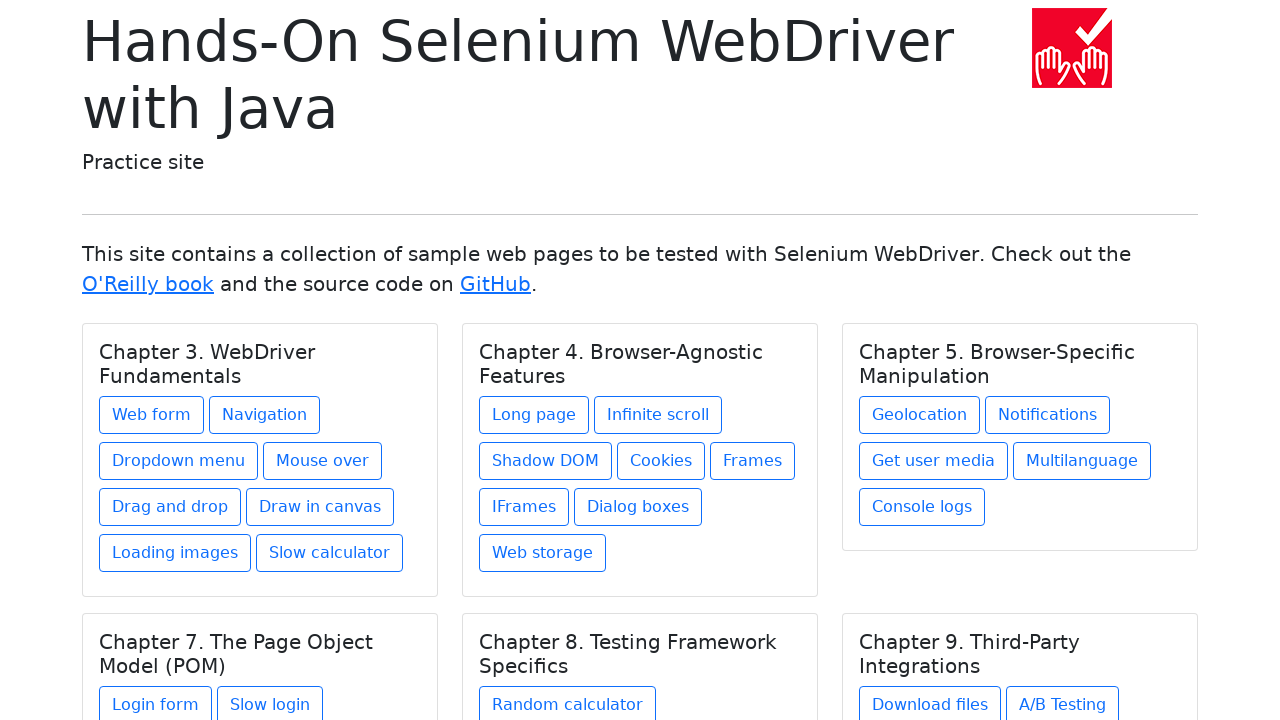

Navigated to test page
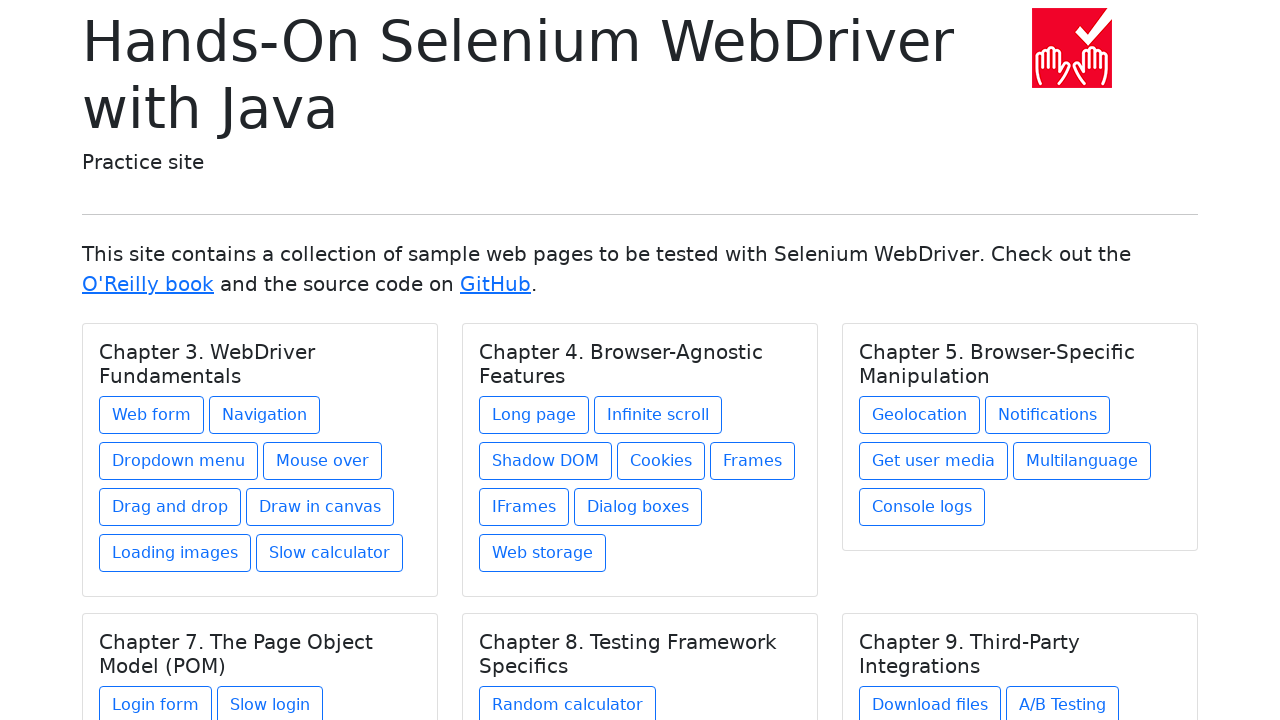

Located first image element on page
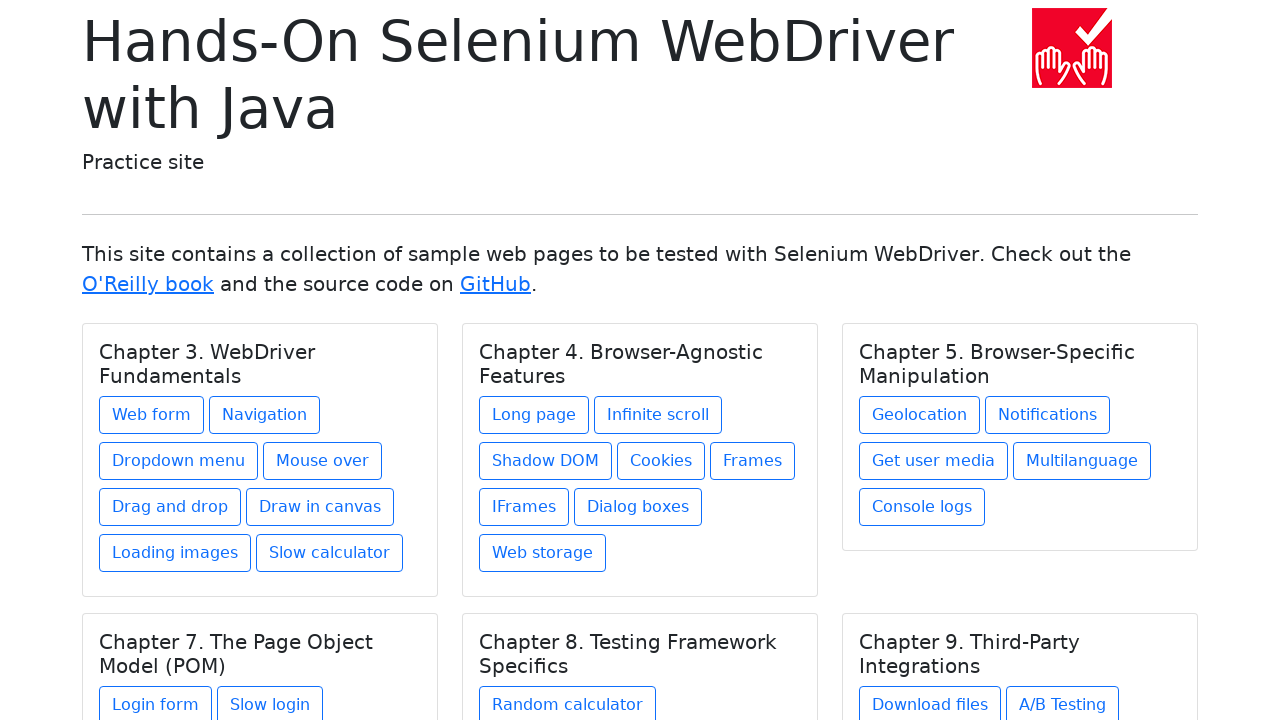

Executed JavaScript to change image source to 'img/award.png'
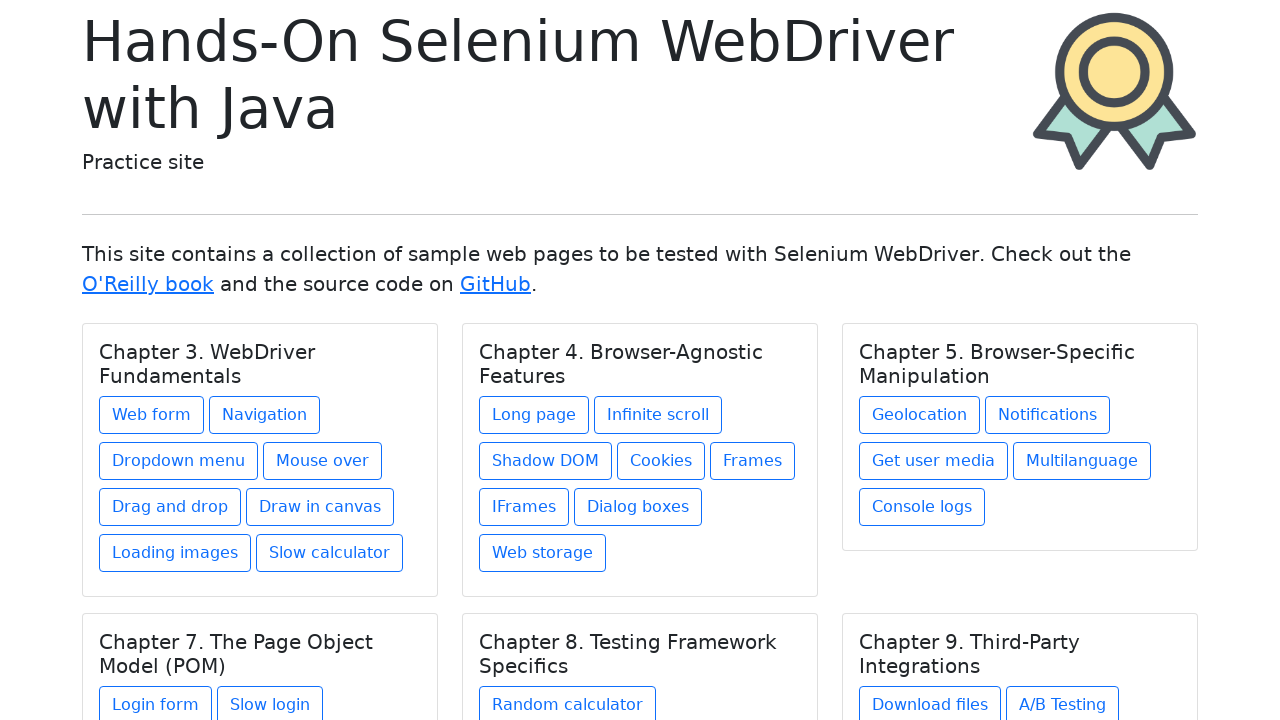

Verified image source was successfully changed to 'img/award.png'
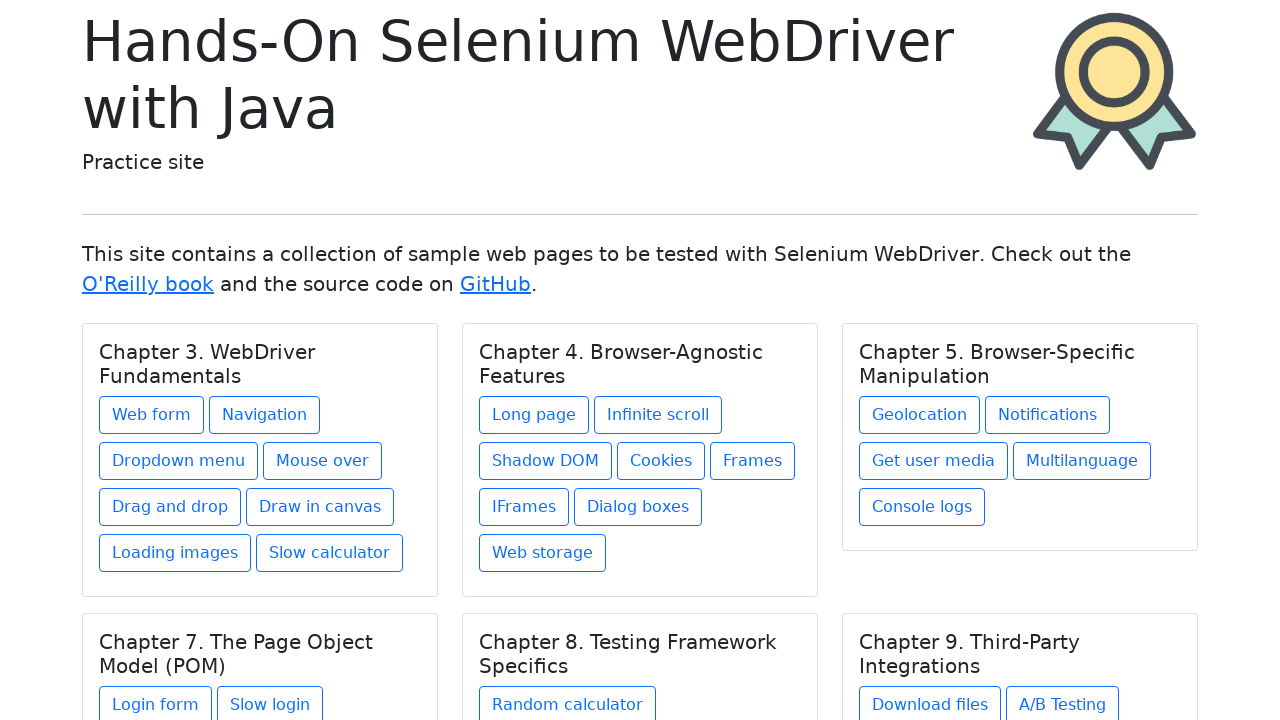

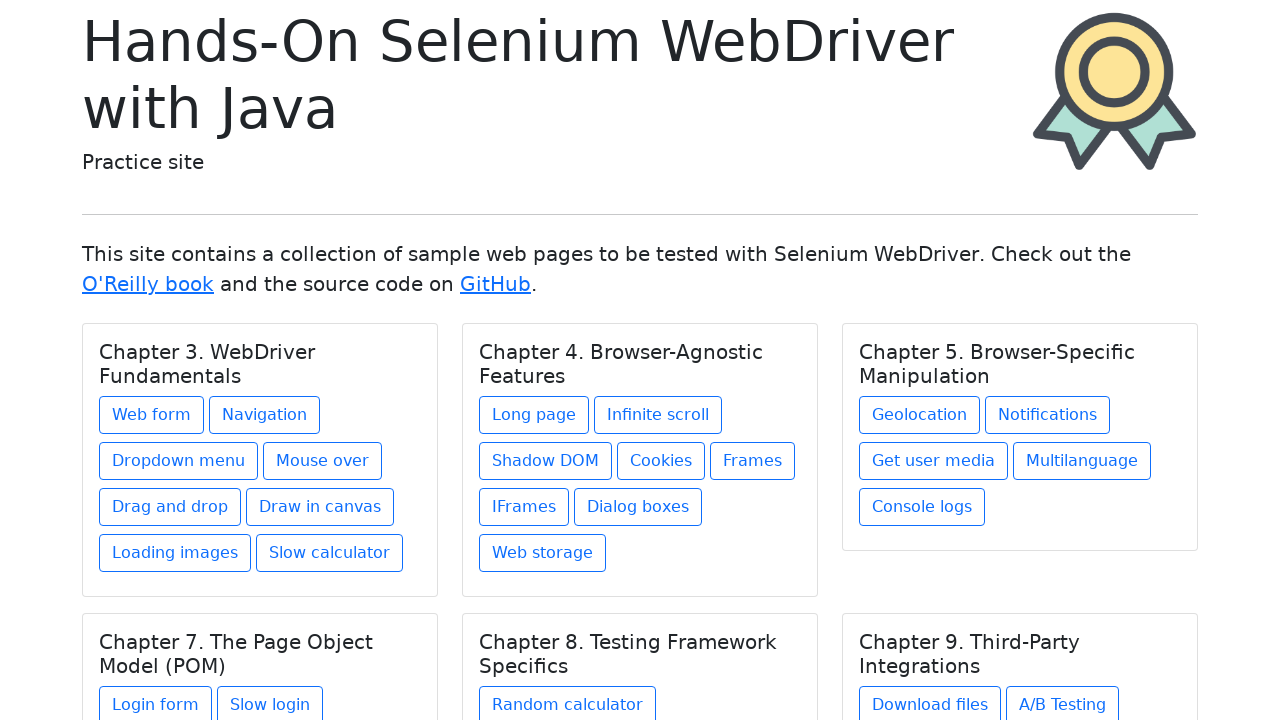